Tests checkbox functionality by clicking on checkboxes and verifying their state changes

Starting URL: https://the-internet.herokuapp.com

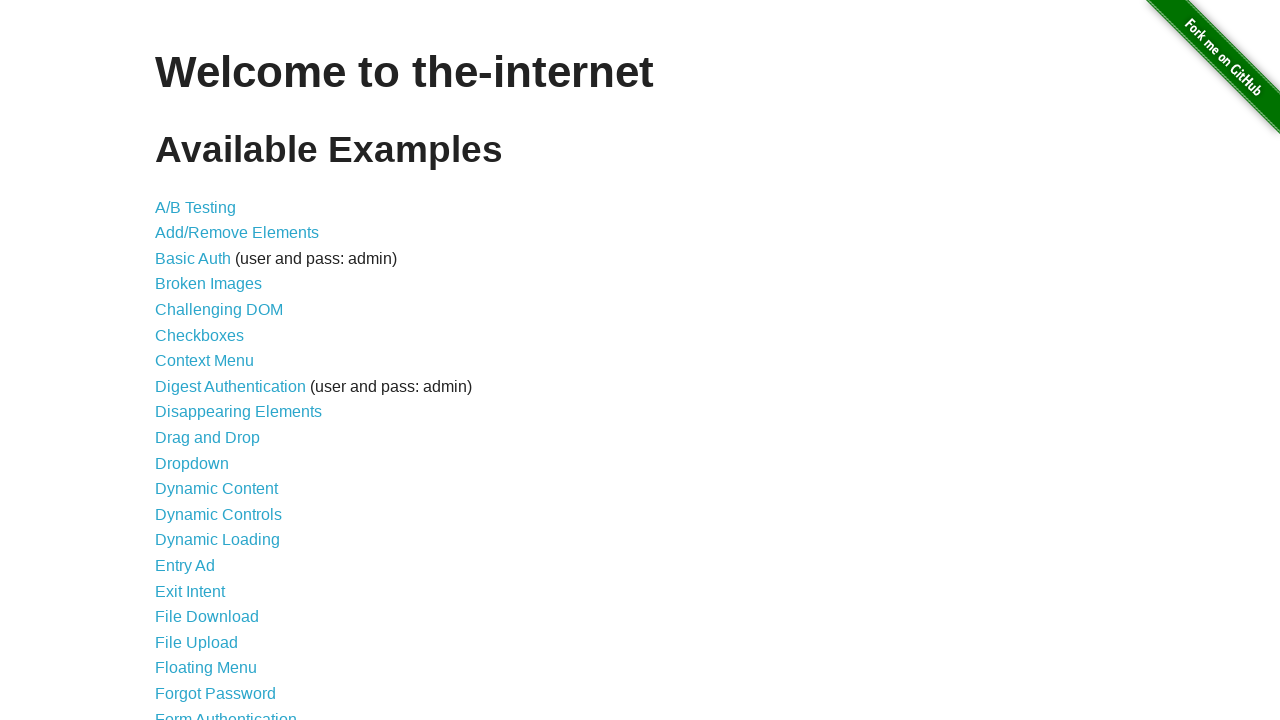

Clicked on Checkboxes link to navigate to checkbox page at (200, 335) on text=Checkboxes
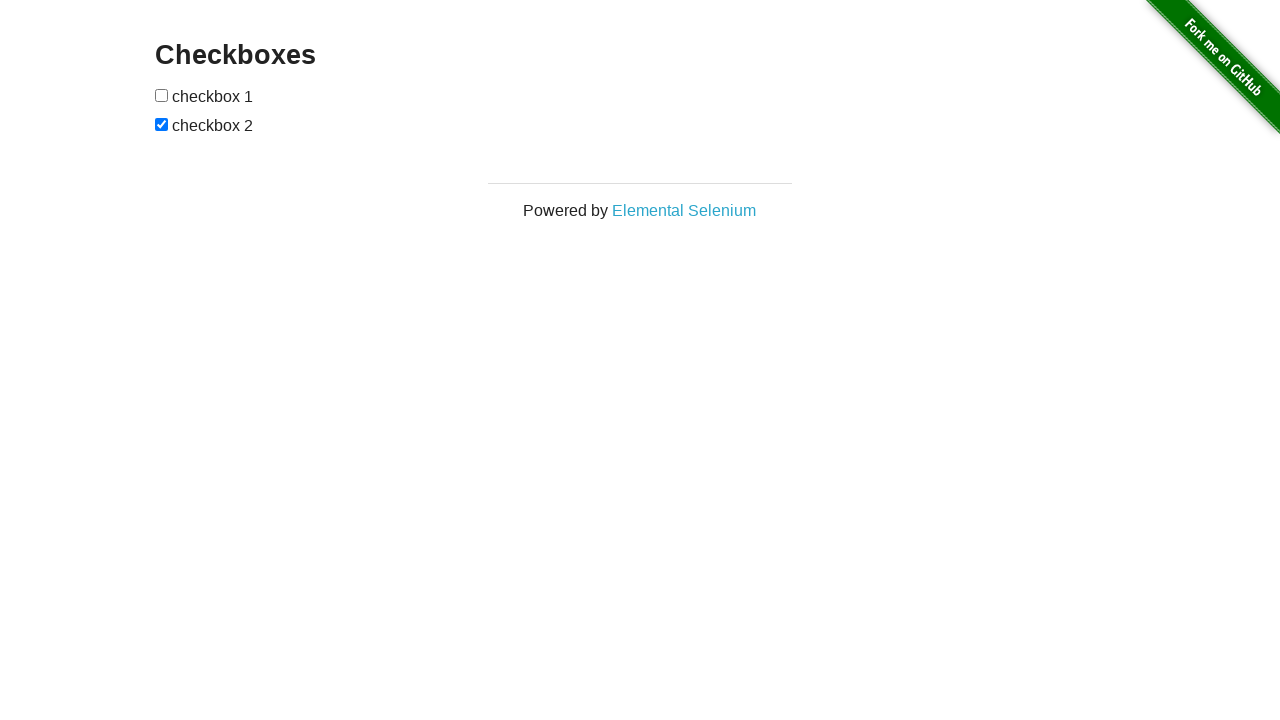

Located first checkbox element
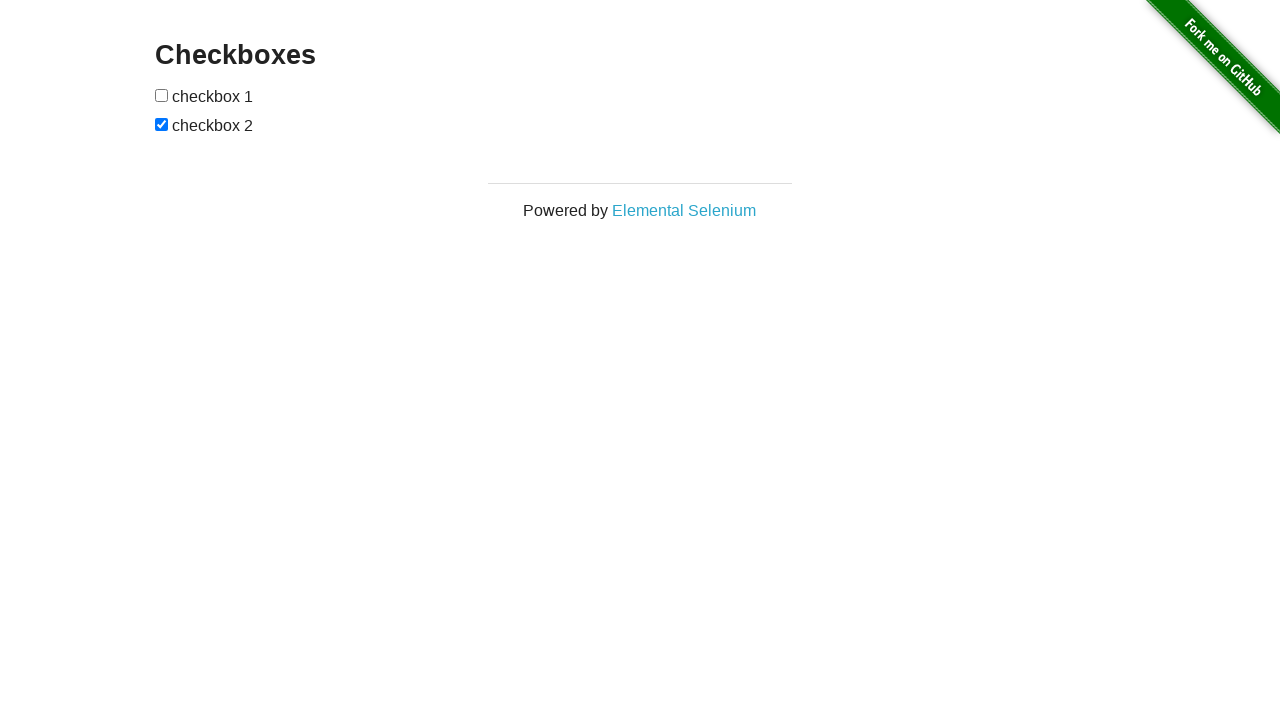

Clicked first checkbox to check it at (162, 95) on xpath=//*[@id="checkboxes"]/input[1]
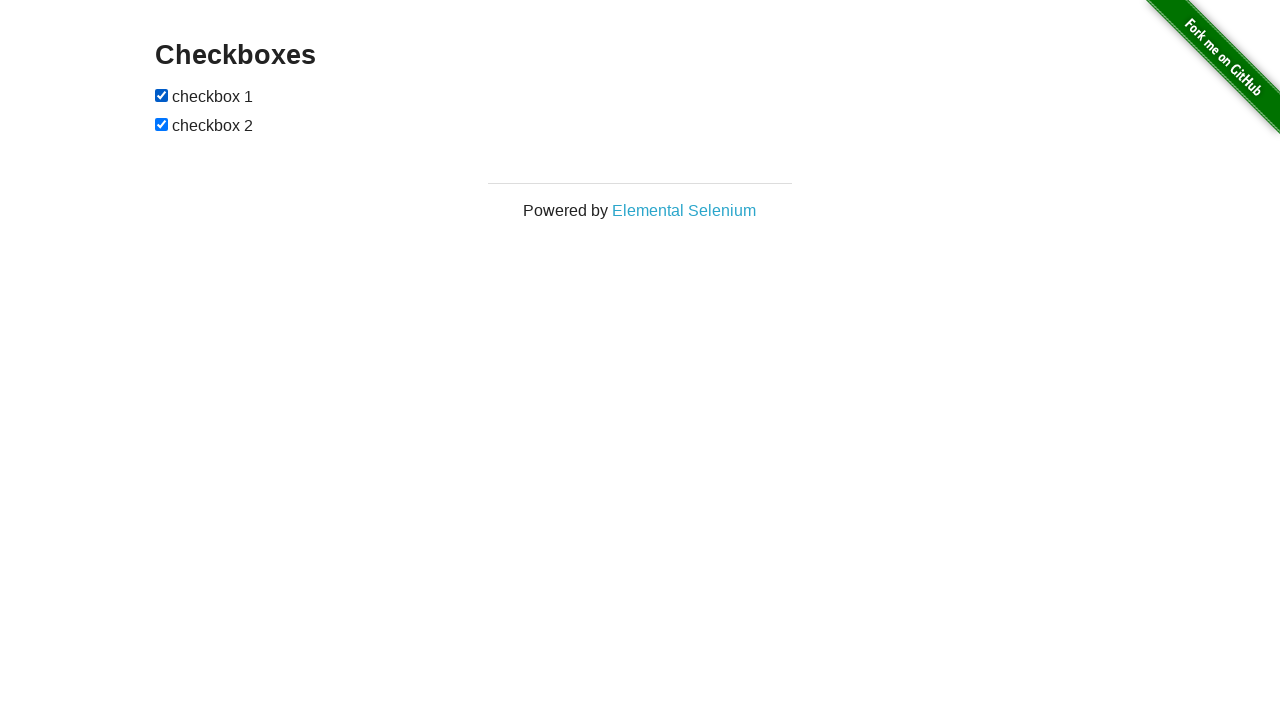

Located second checkbox element
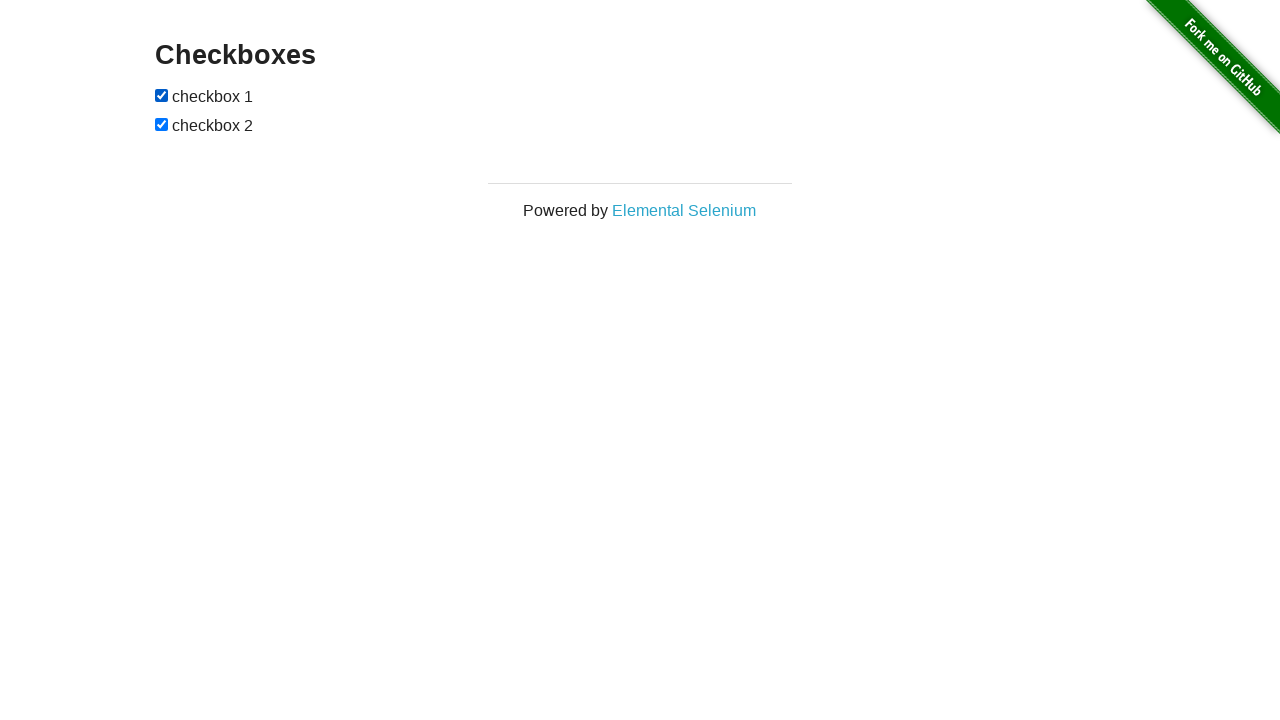

Clicked second checkbox to uncheck it at (162, 124) on xpath=//*[@id="checkboxes"]/input[2]
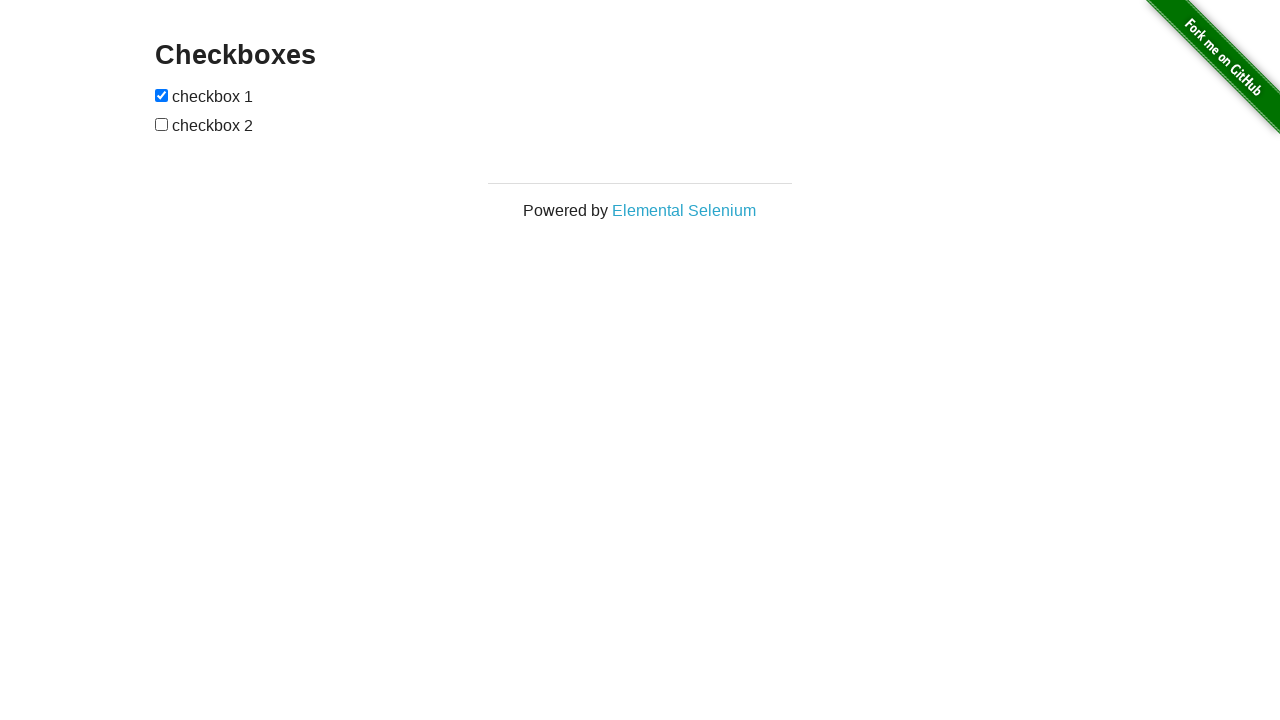

Verified first checkbox is checked
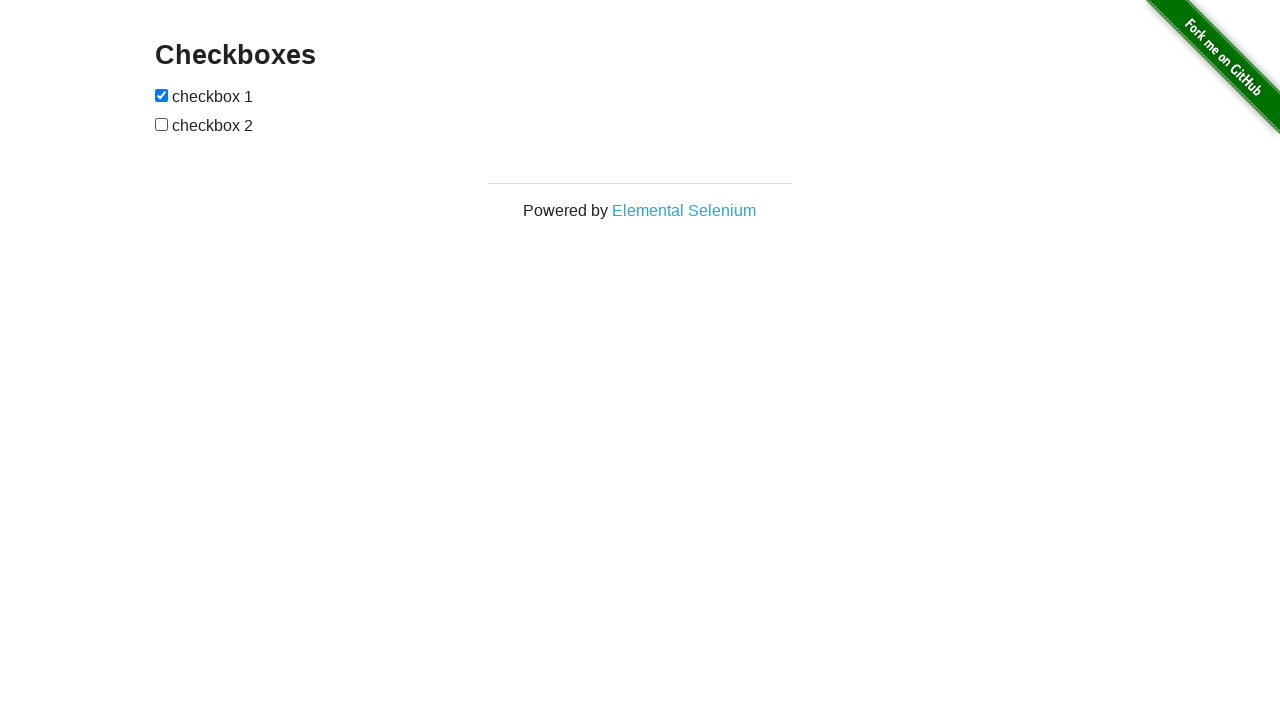

Verified second checkbox is unchecked
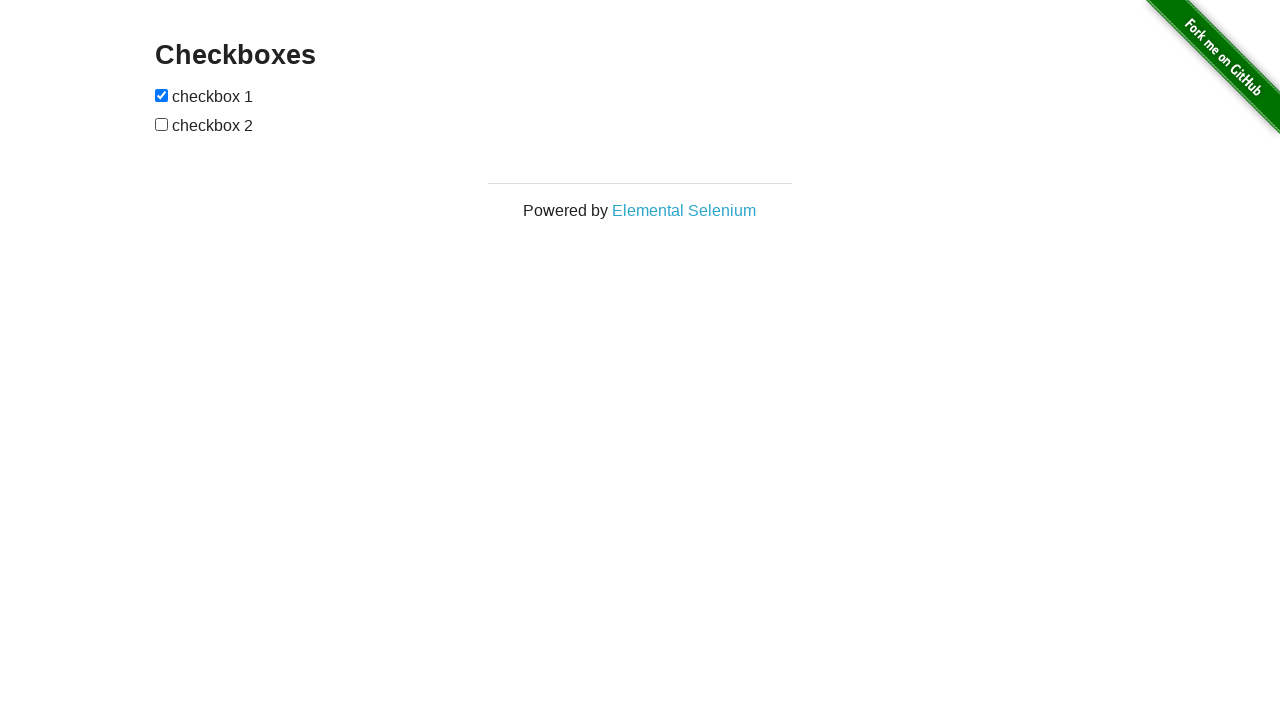

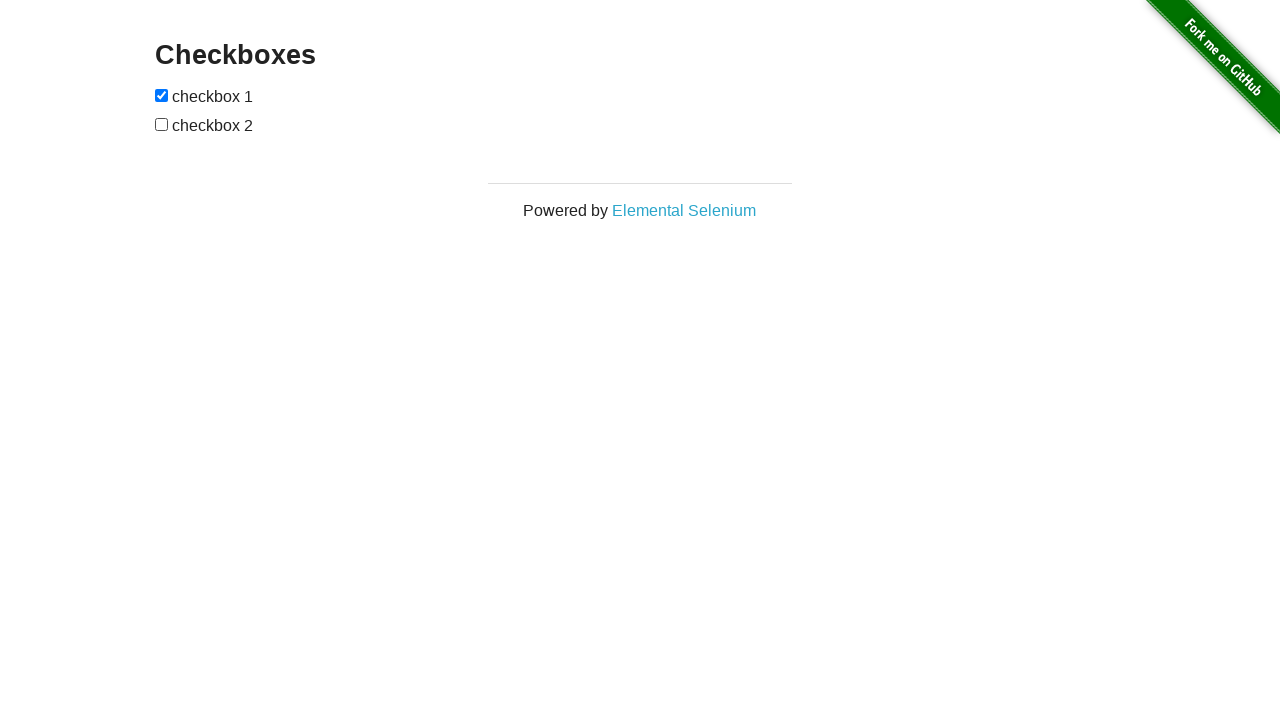